Tests right-click (context click) functionality on a button element on the DemoQA buttons page

Starting URL: https://demoqa.com/buttons

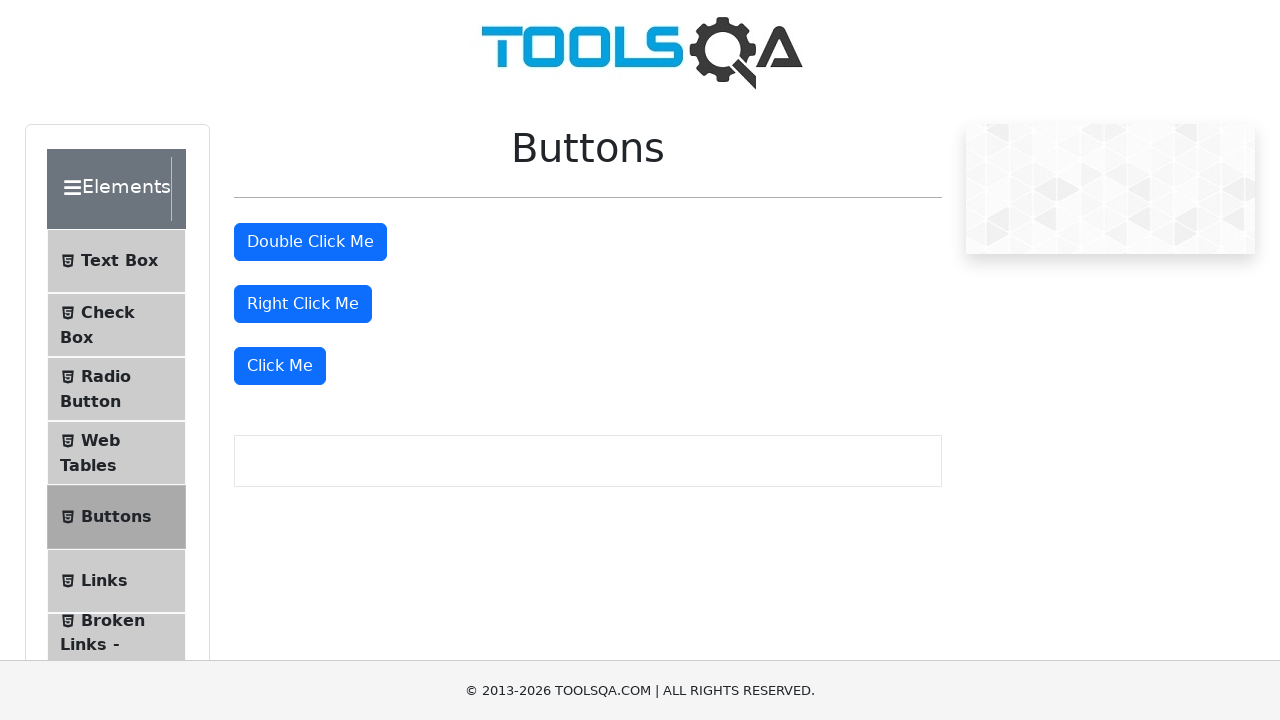

Waited for 'Right Click Me' button to be visible
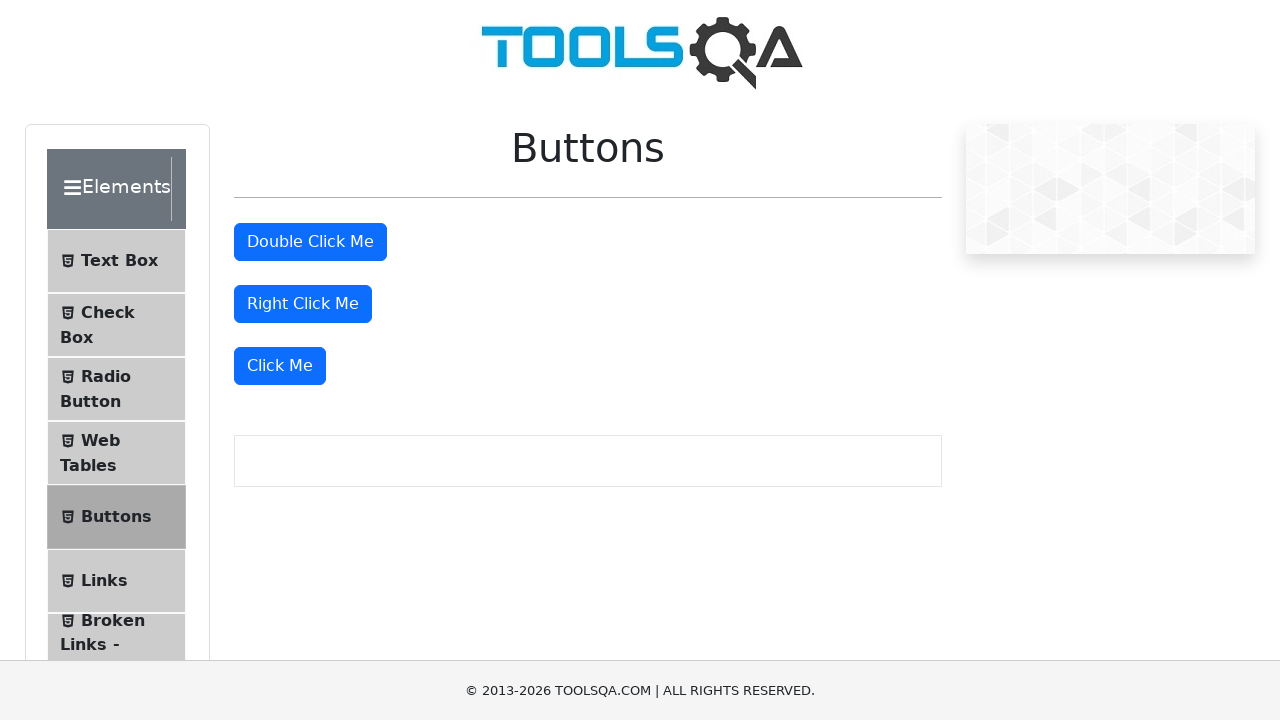

Right-clicked on 'Right Click Me' button at (303, 304) on //button[text()='Right Click Me']
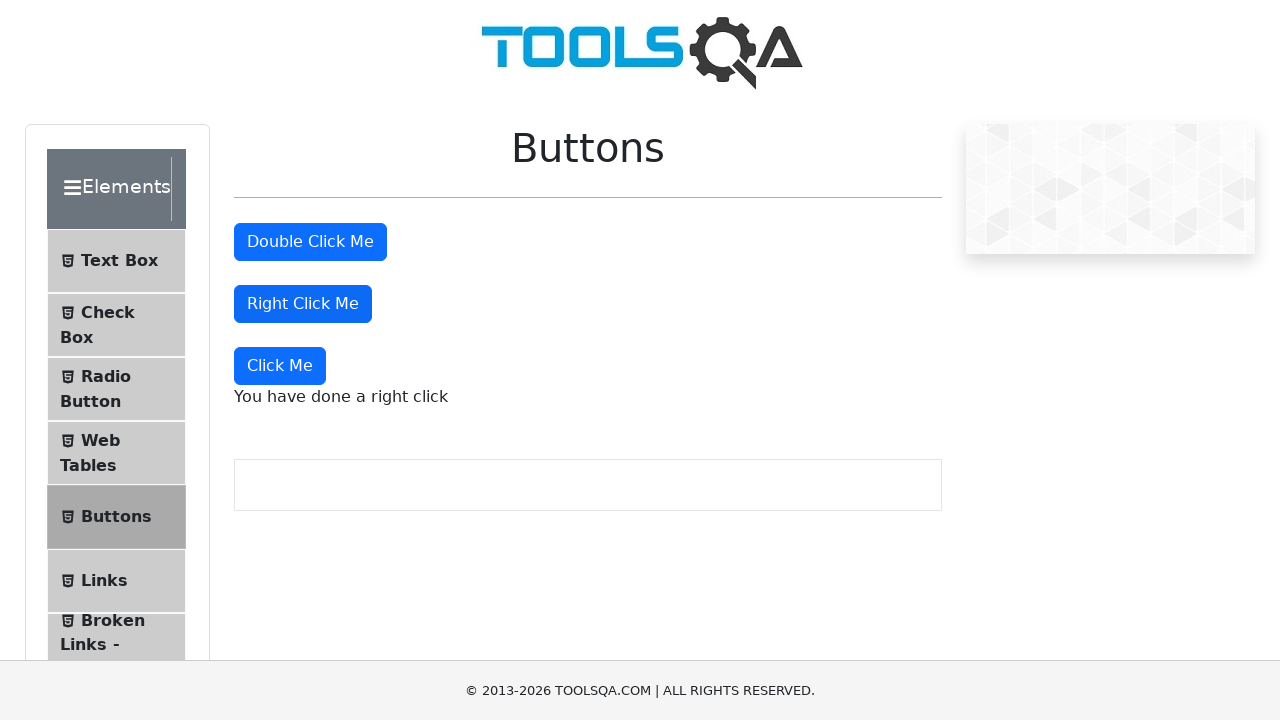

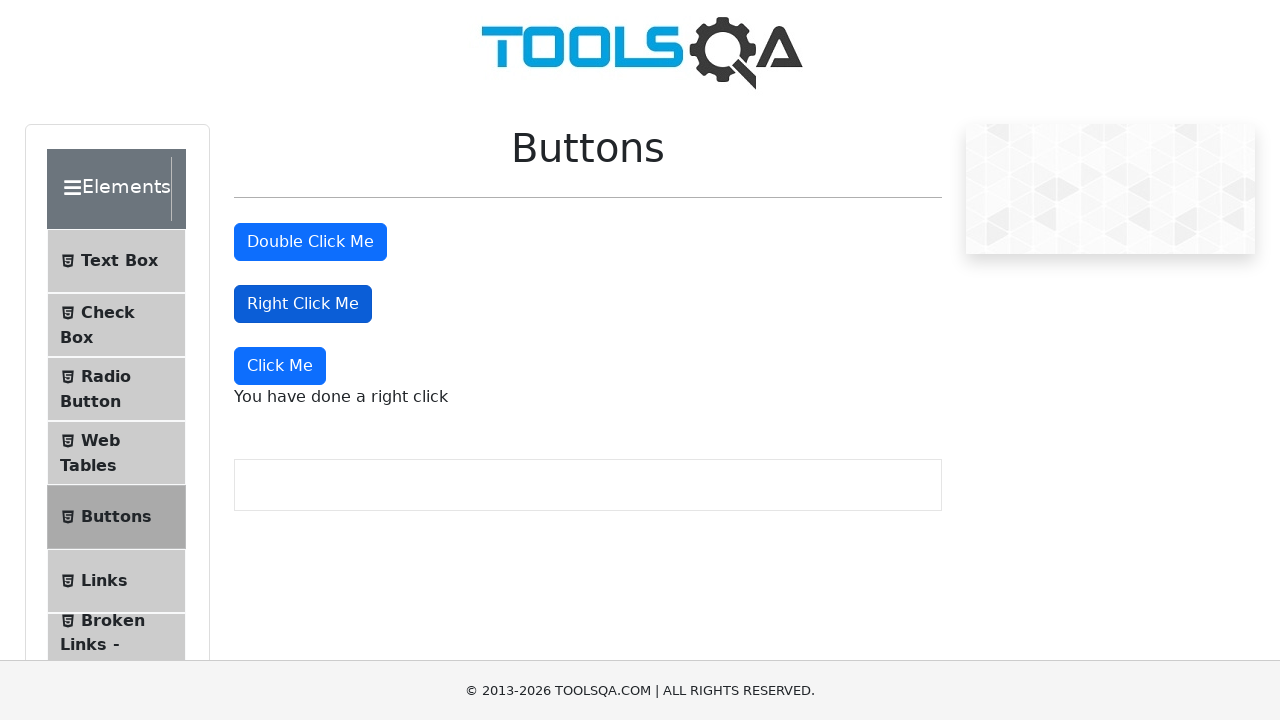